Tests various form elements on a flight booking practice page including dynamic dropdowns for source/destination selection, checkboxes, radio buttons, incremental passenger count dropdown, static currency dropdown, and auto-suggest country field, then submits the search form.

Starting URL: https://rahulshettyacademy.com/dropdownsPractise/

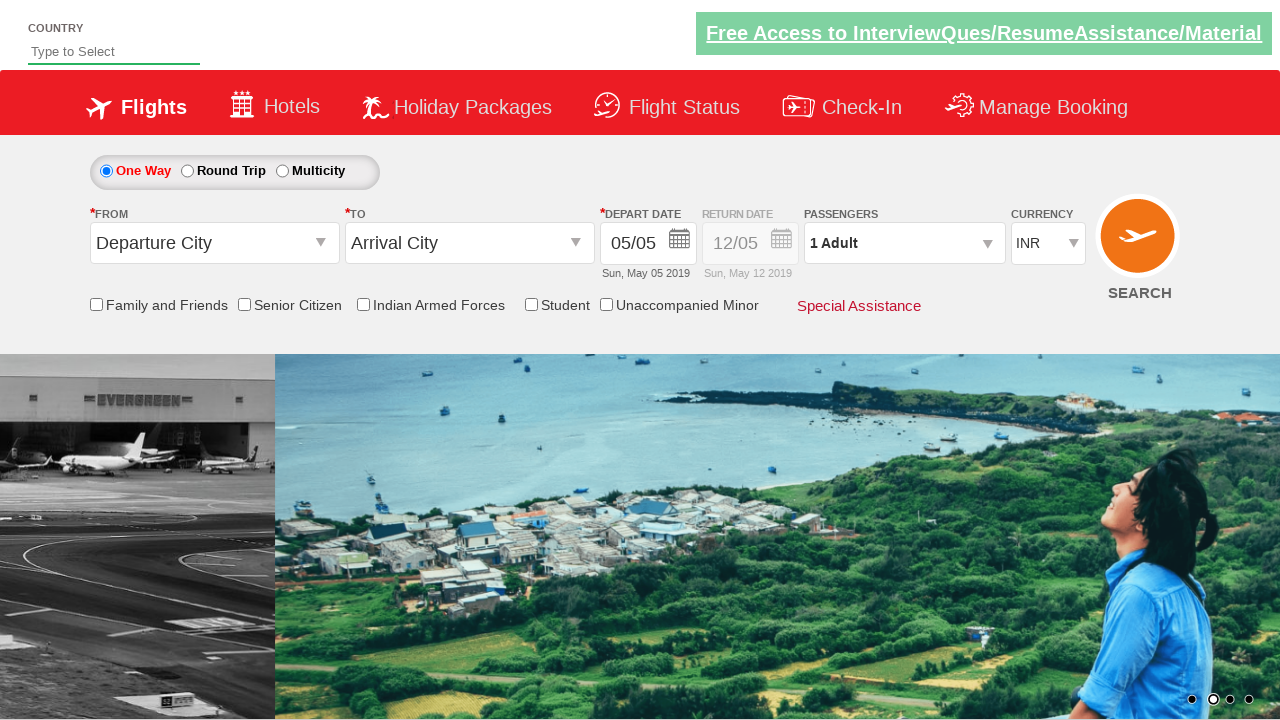

Clicked source location dropdown at (214, 243) on .select_CTXT
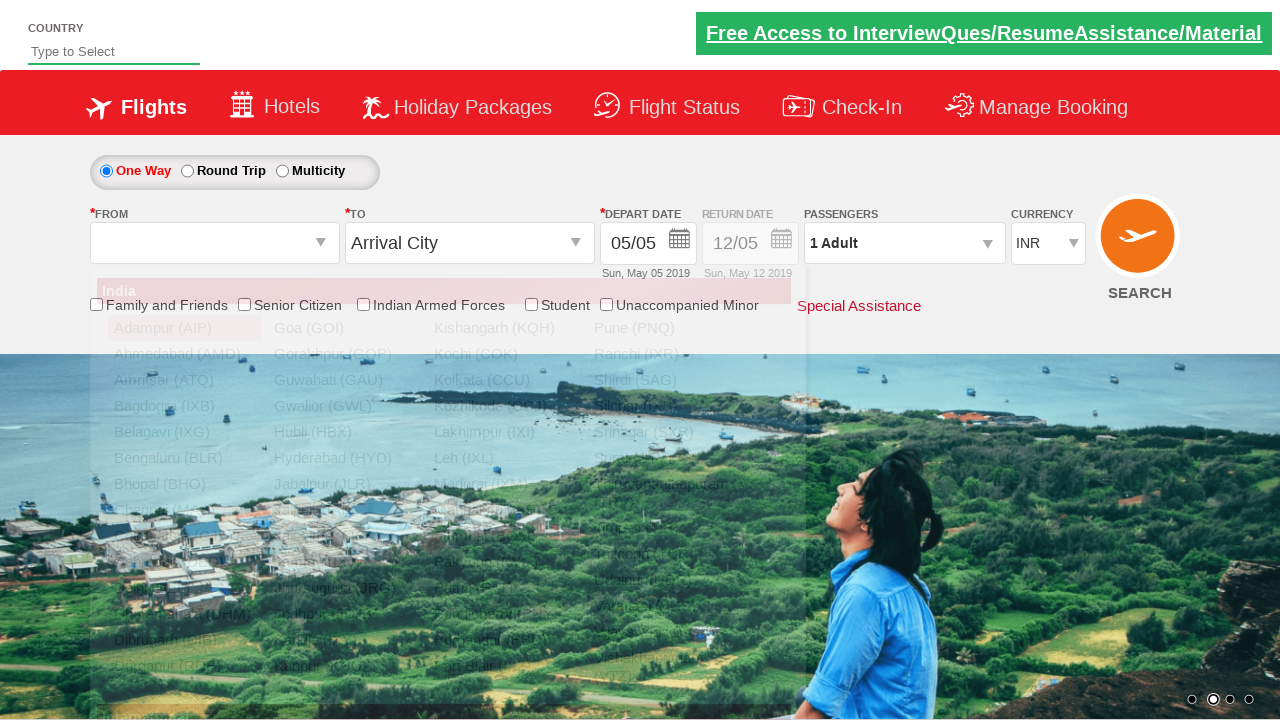

Selected IXG as source location at (184, 432) on a[value='IXG']
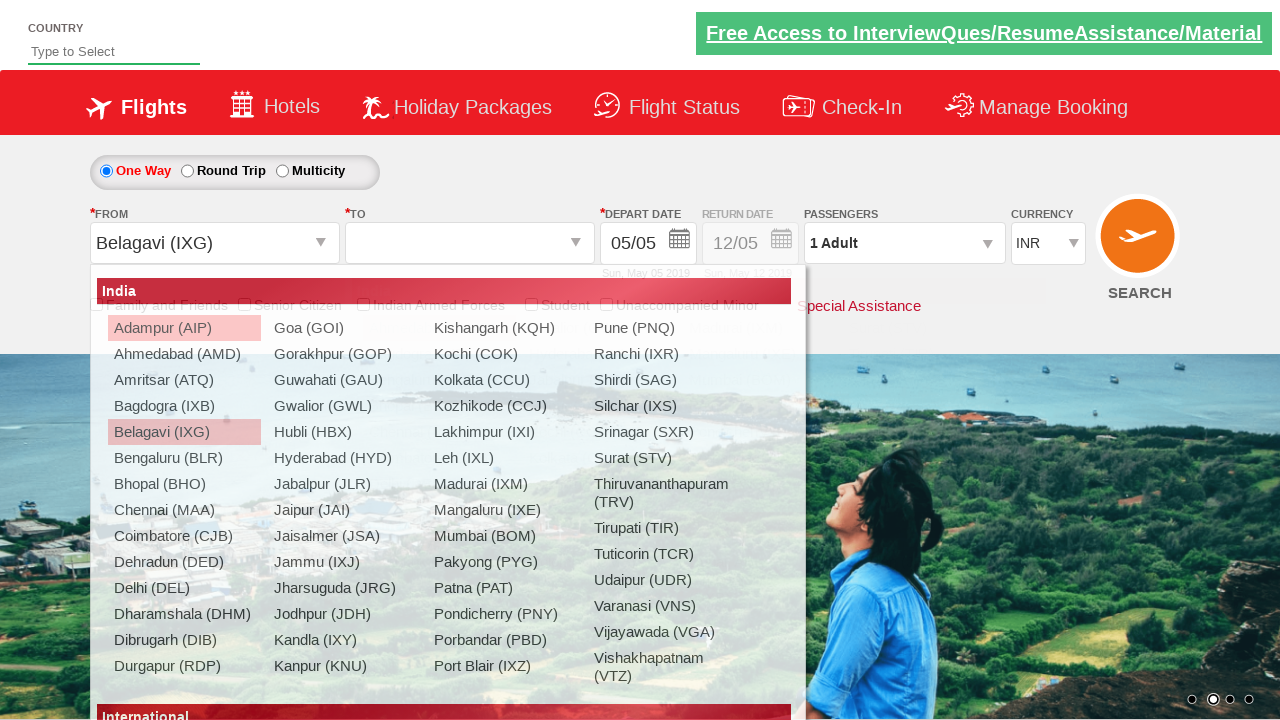

Selected BOM as destination location at (759, 380) on #ctl00_mainContent_ddl_destinationStation1_CTNR a[value='BOM']
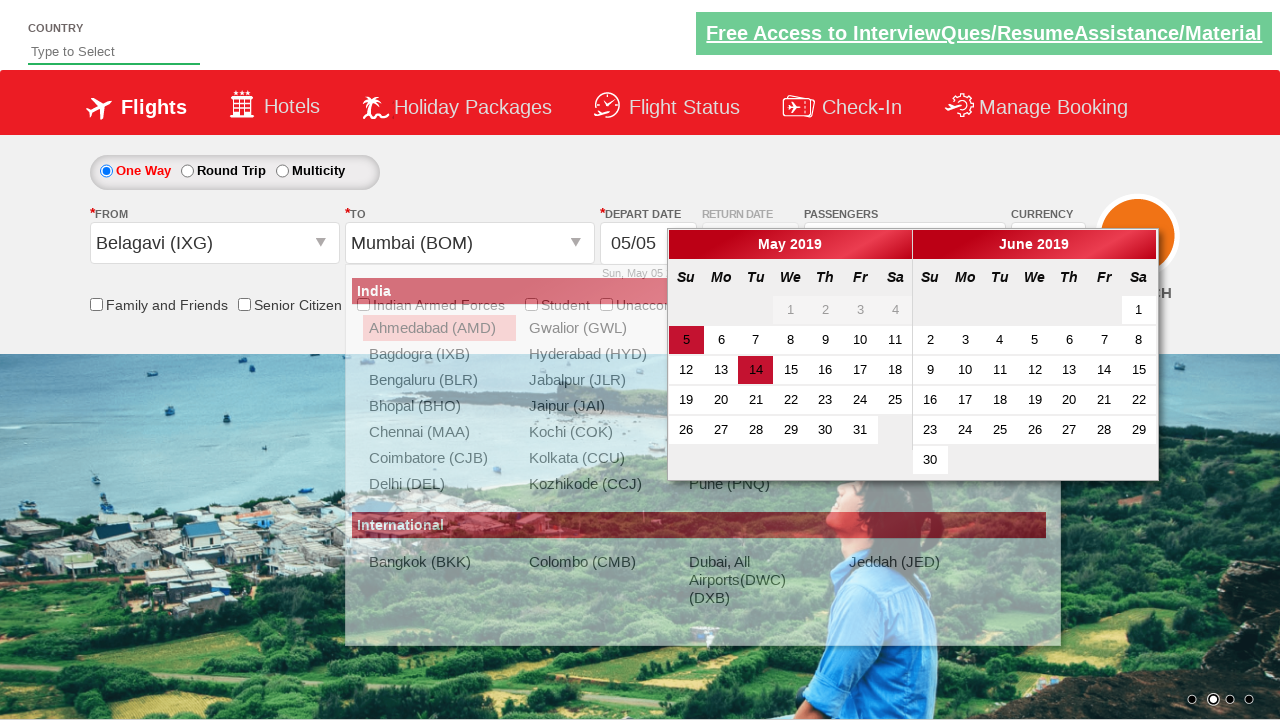

Checked friends and family checkbox at (96, 304) on #ctl00_mainContent_chk_friendsandfamily
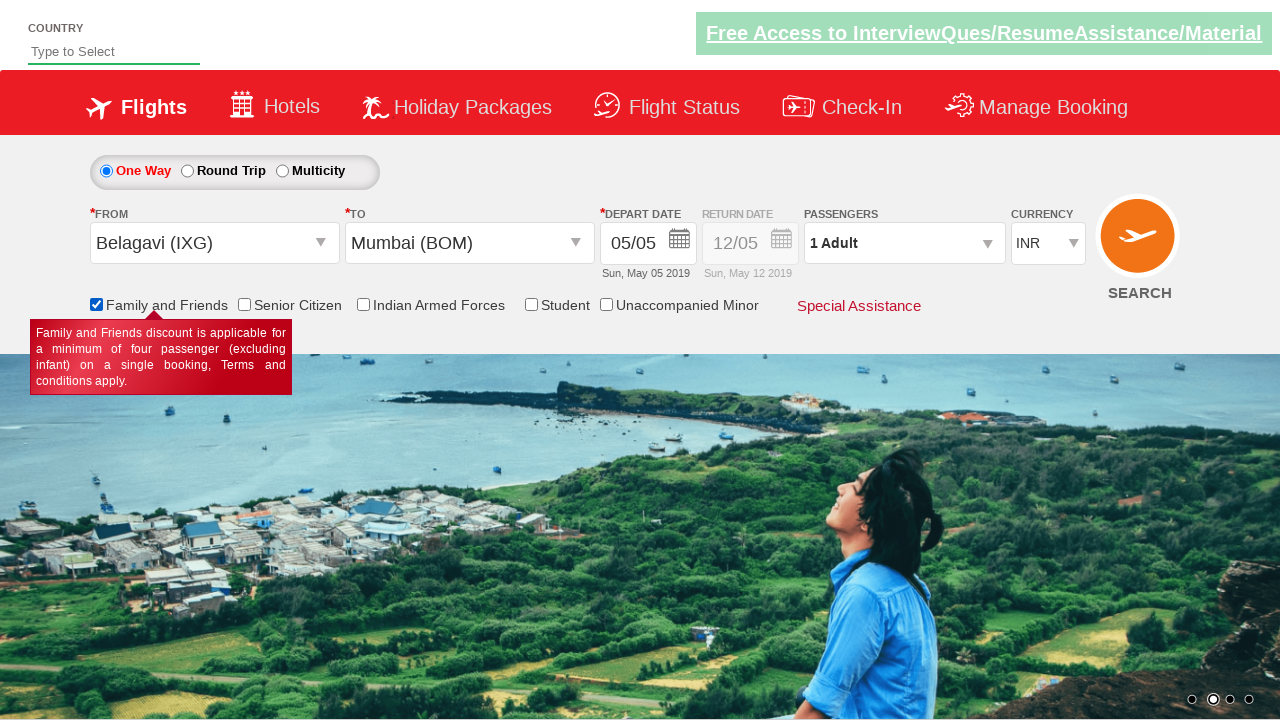

Selected round trip radio button at (187, 171) on #ctl00_mainContent_rbtnl_Trip_1
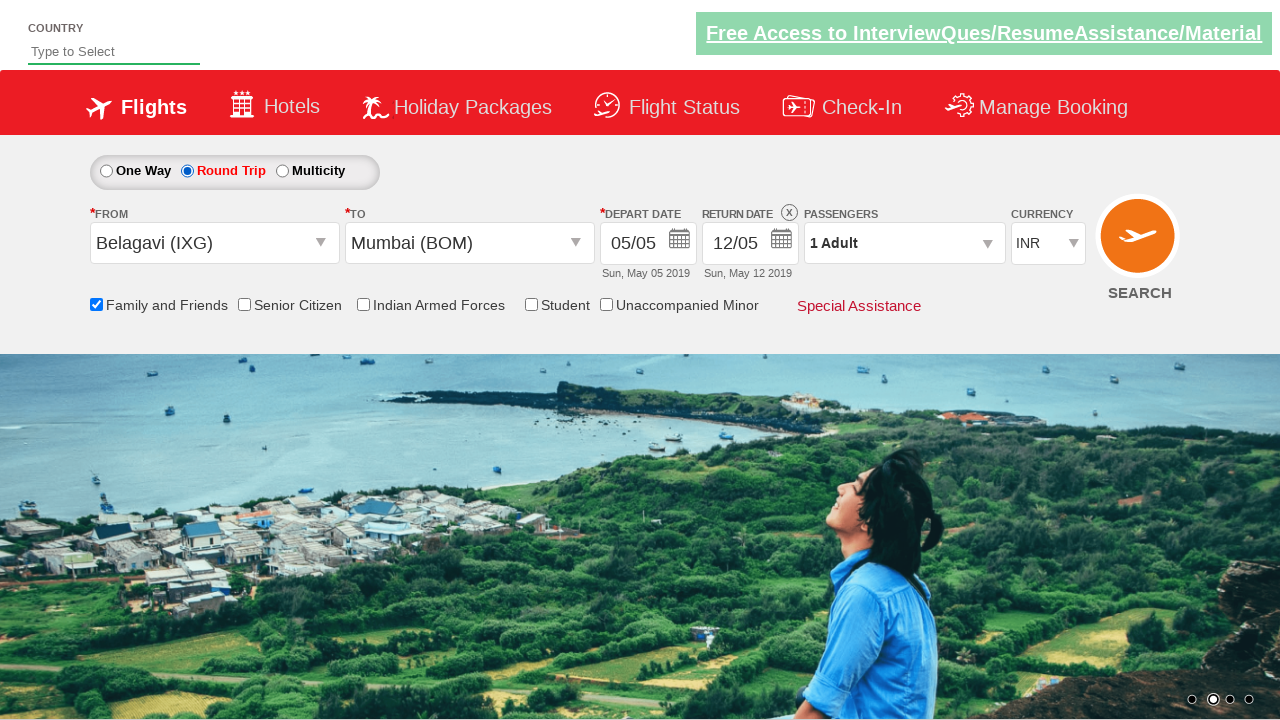

Opened passenger information dropdown at (904, 243) on #divpaxinfo
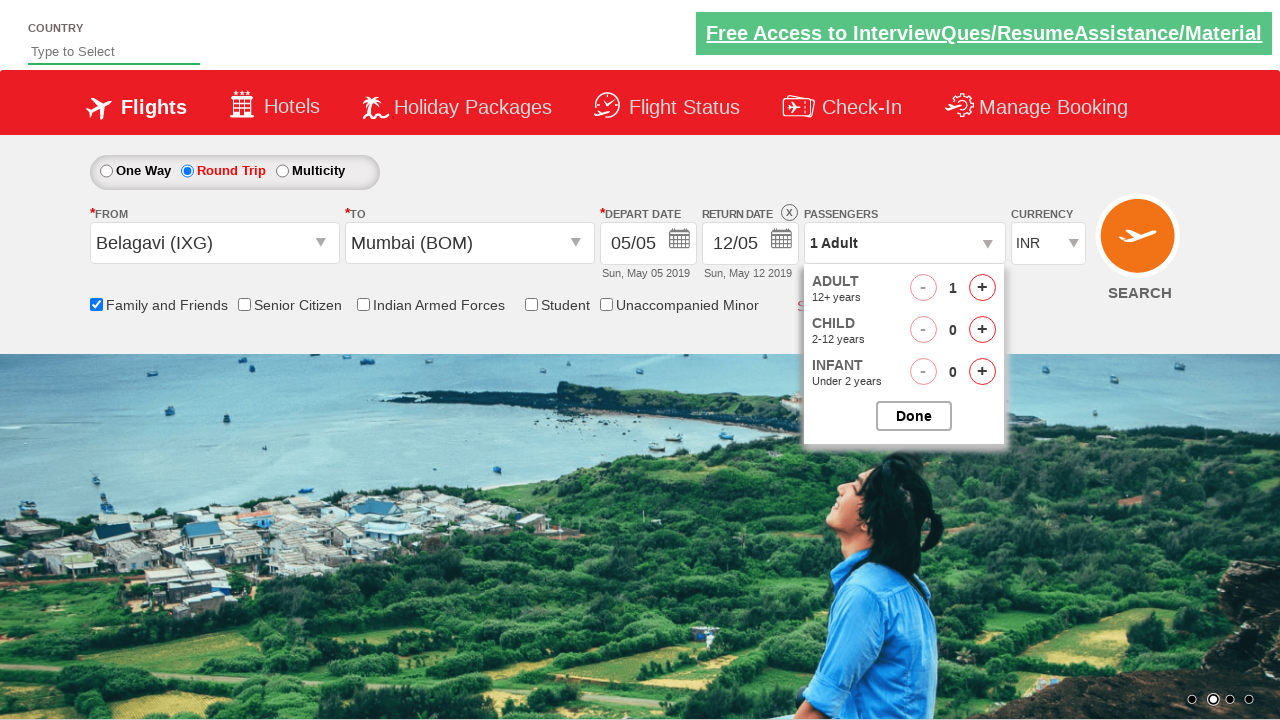

Waited for passenger dropdown to fully load
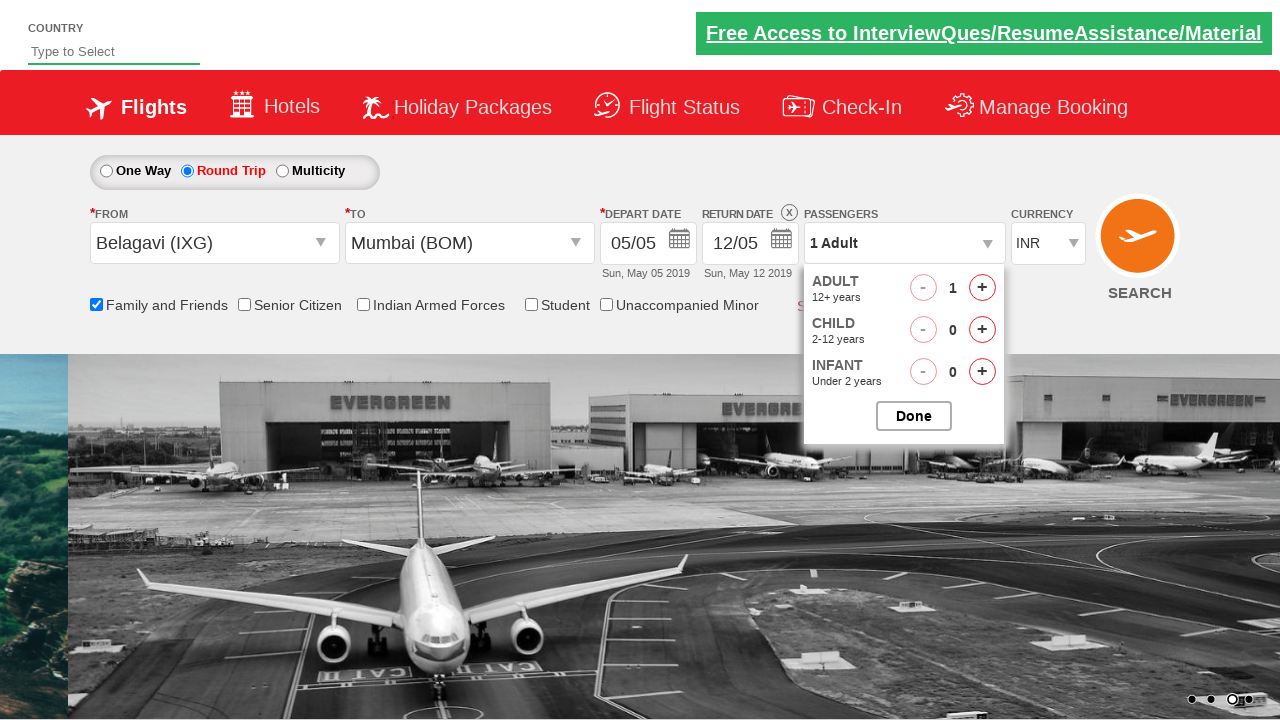

Incremented adult passenger count (increment 1/4) at (982, 288) on #hrefIncAdt
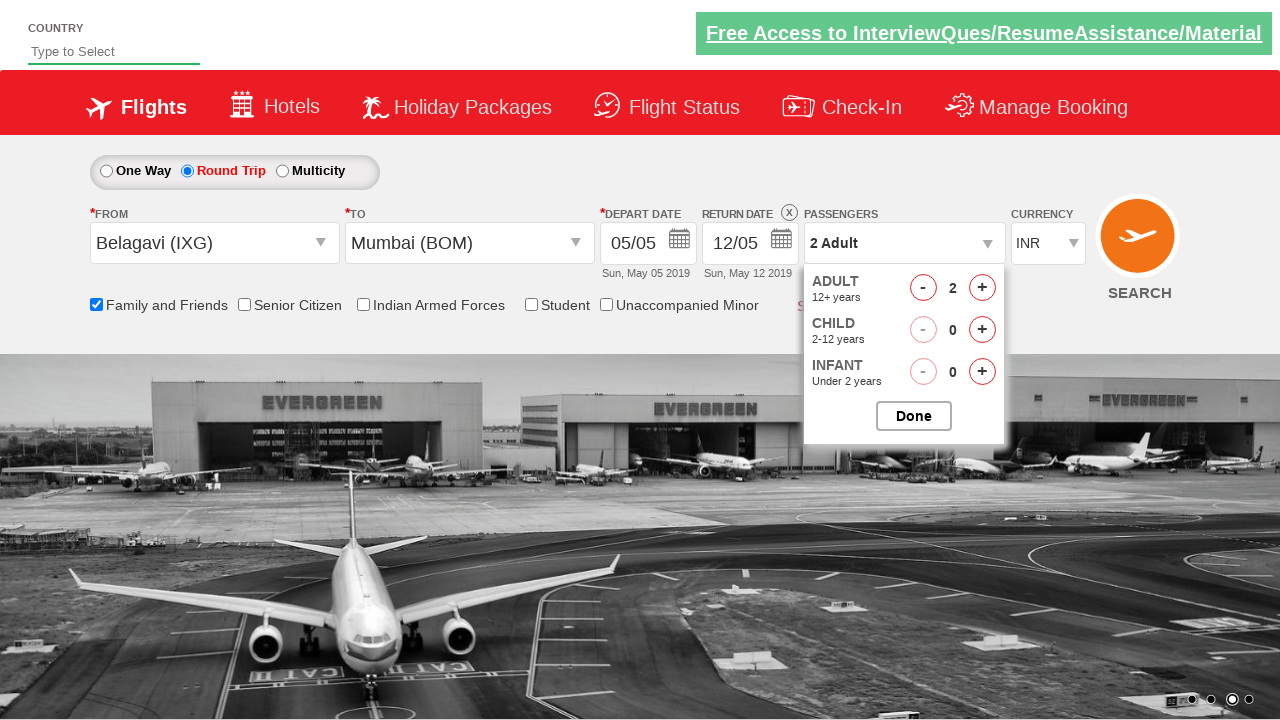

Incremented adult passenger count (increment 2/4) at (982, 288) on #hrefIncAdt
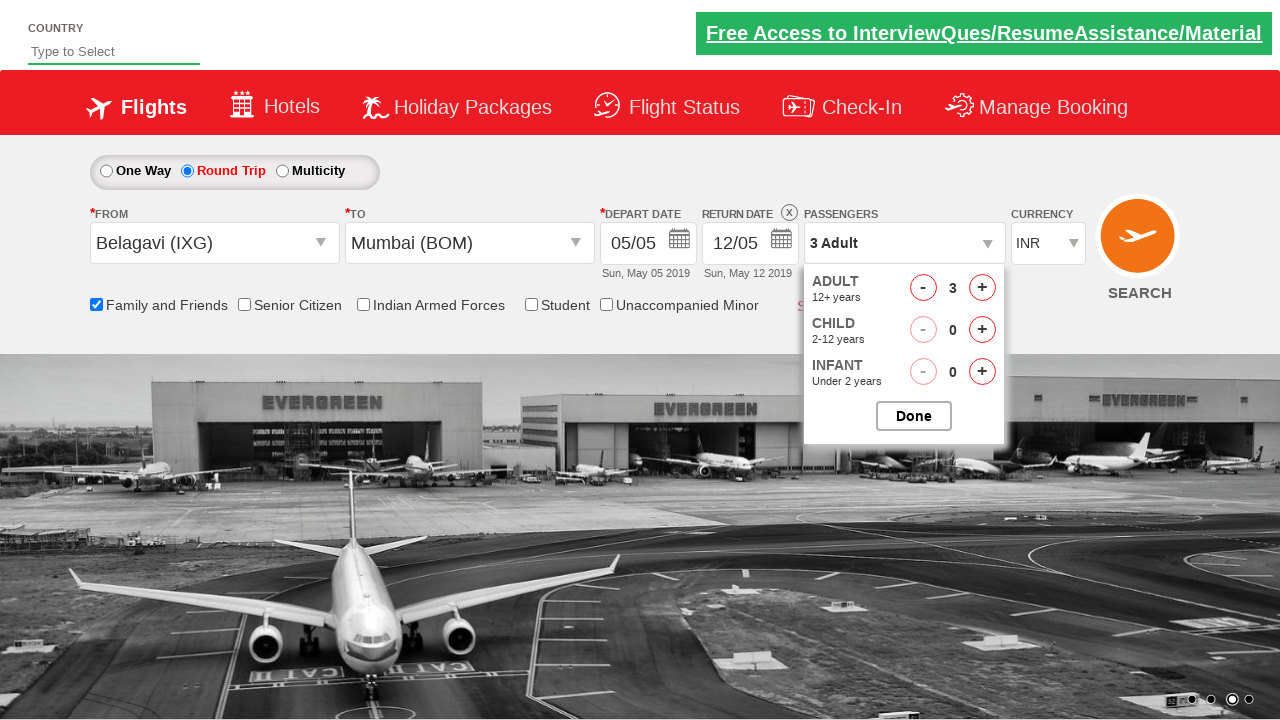

Incremented adult passenger count (increment 3/4) at (982, 288) on #hrefIncAdt
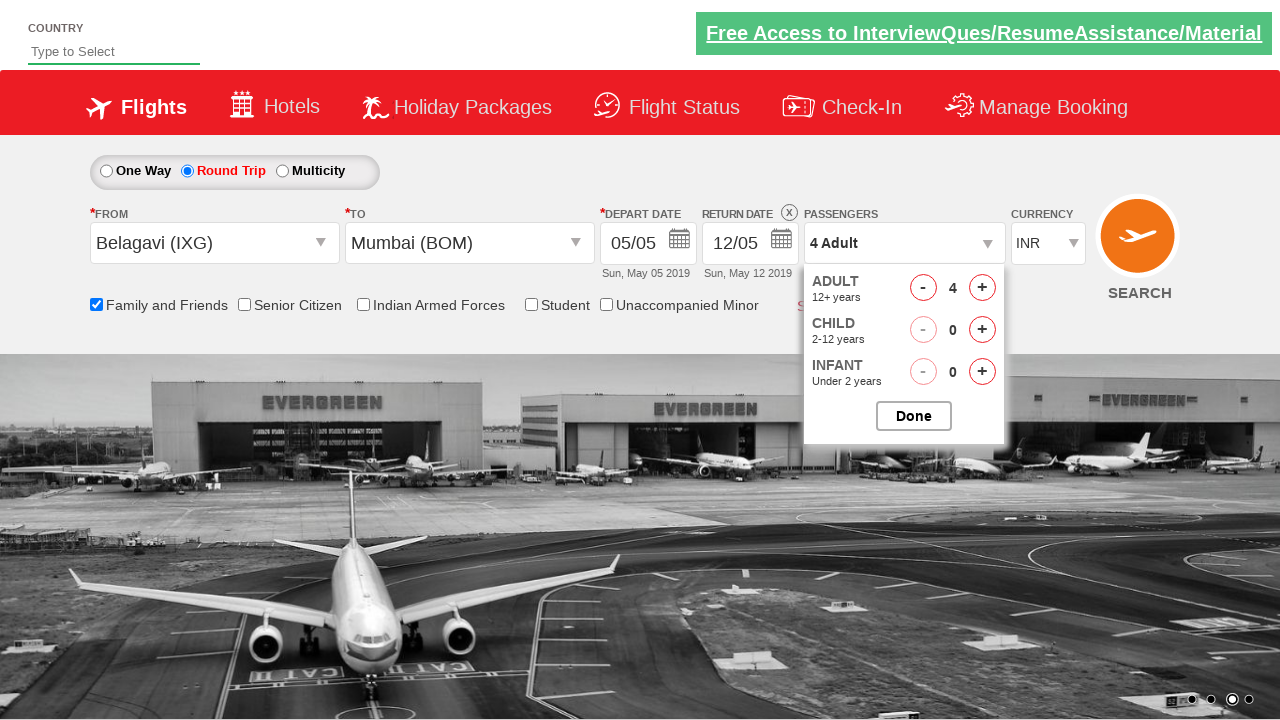

Incremented adult passenger count (increment 4/4) at (982, 288) on #hrefIncAdt
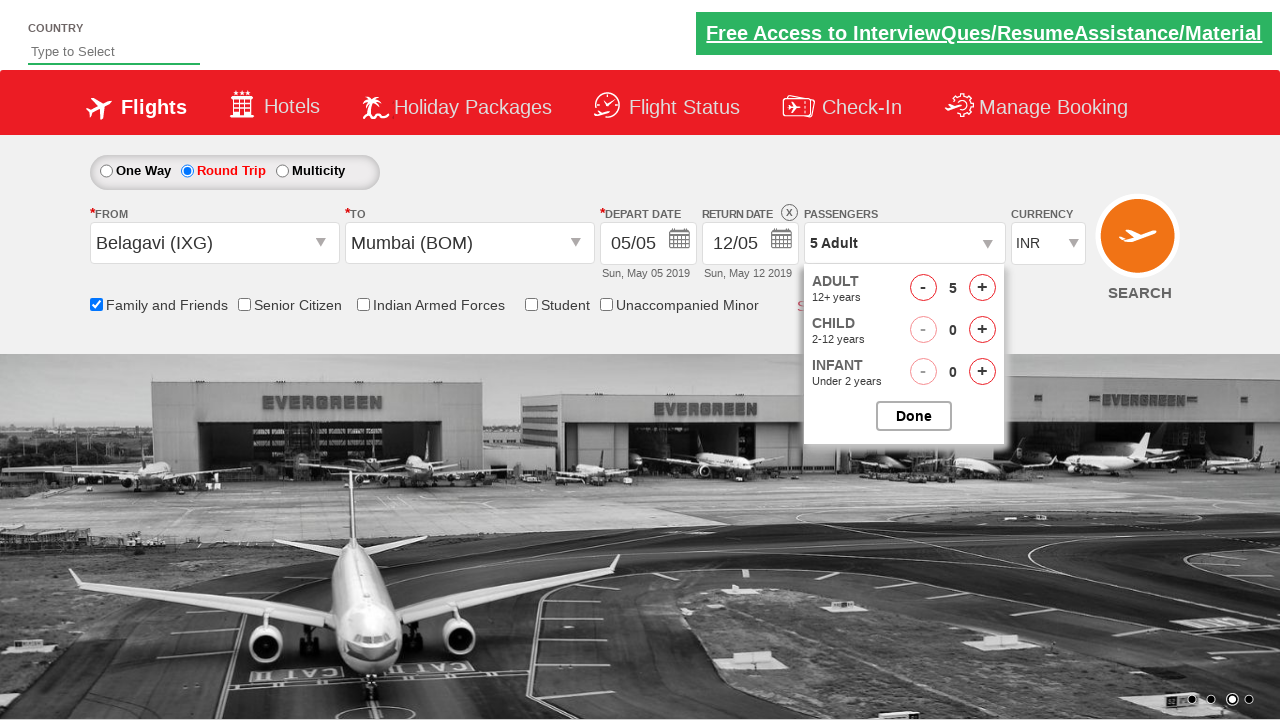

Closed passenger options dropdown at (914, 416) on #btnclosepaxoption
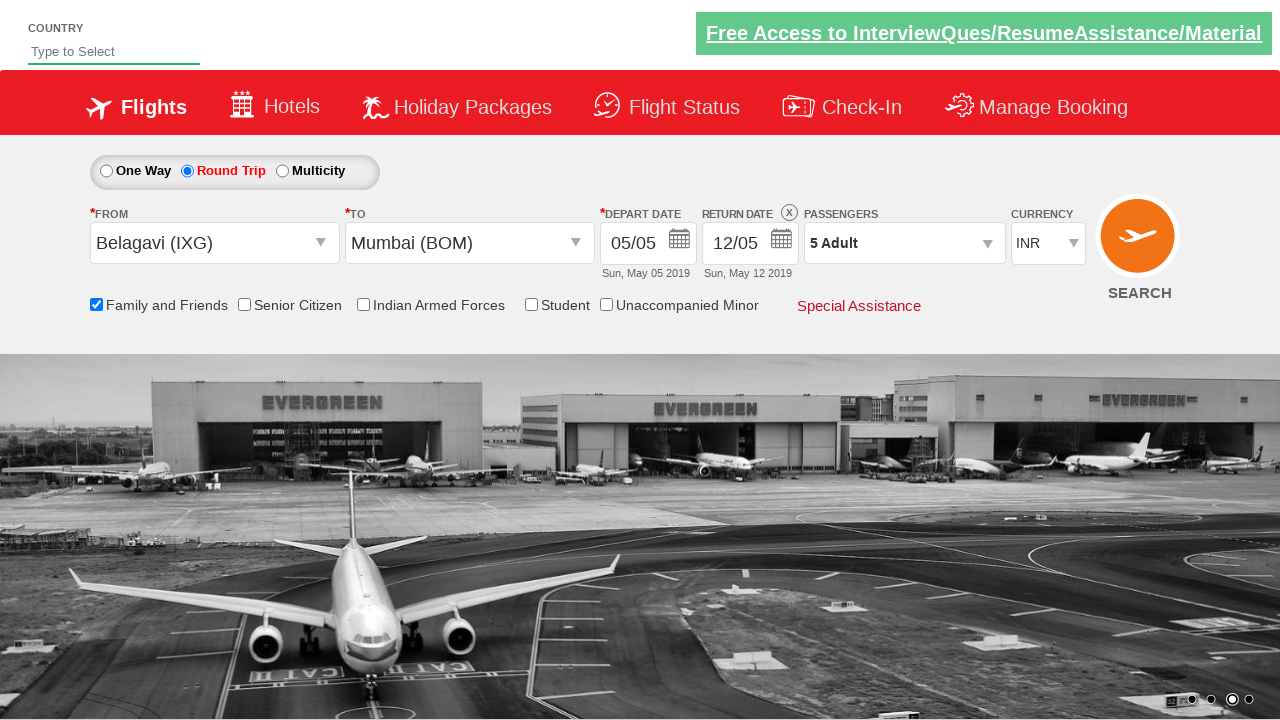

Selected USD as currency from static dropdown on #ctl00_mainContent_DropDownListCurrency
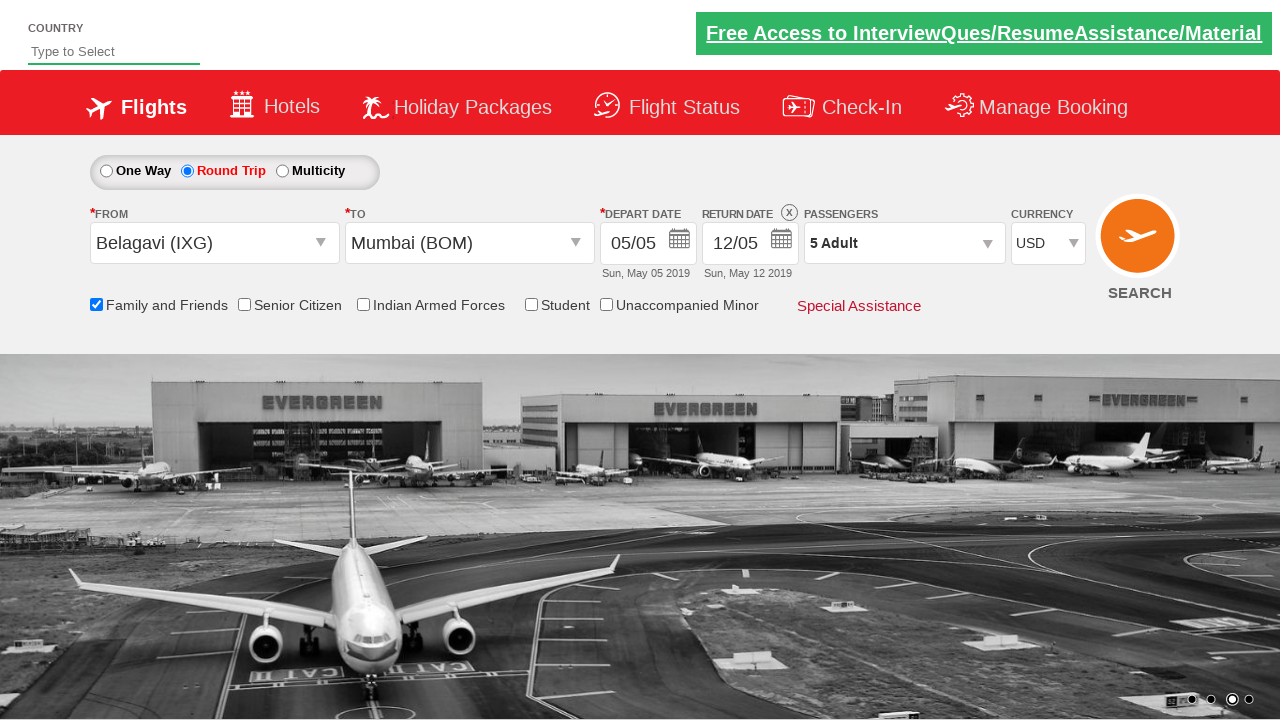

Filled autosuggest field with 'aus' on #autosuggest
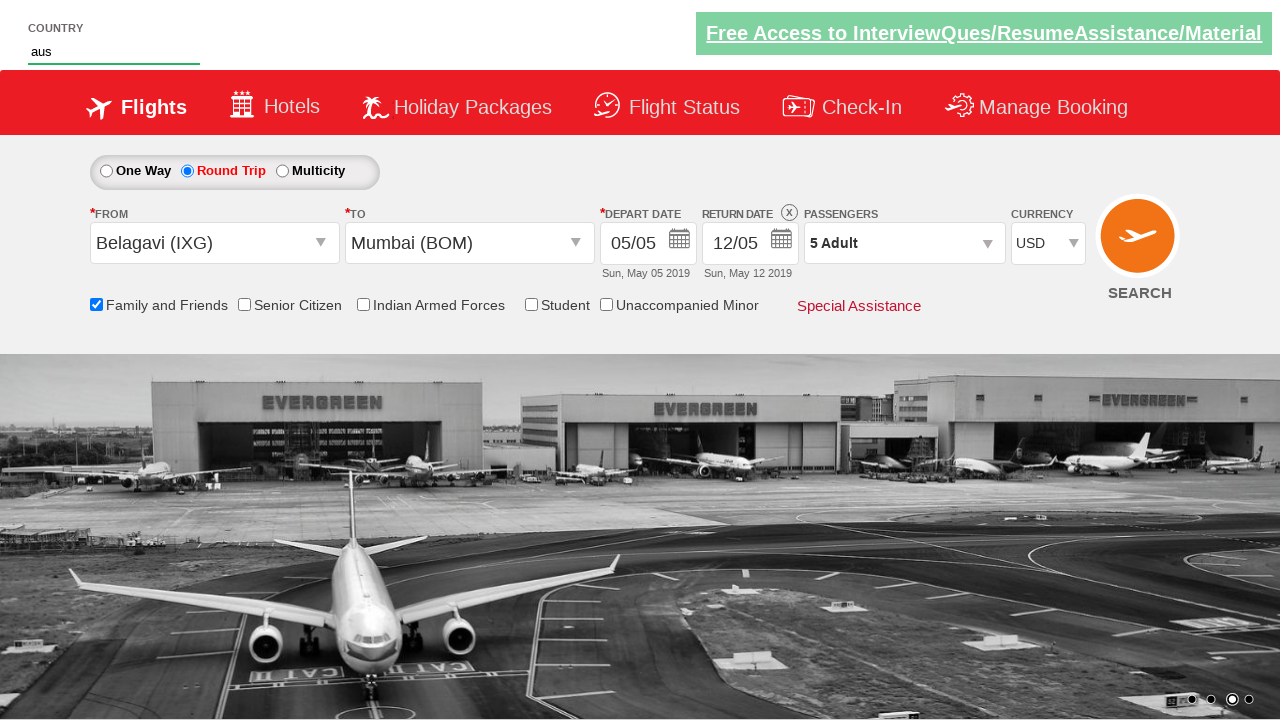

Waited for autosuggest dropdown suggestions to appear
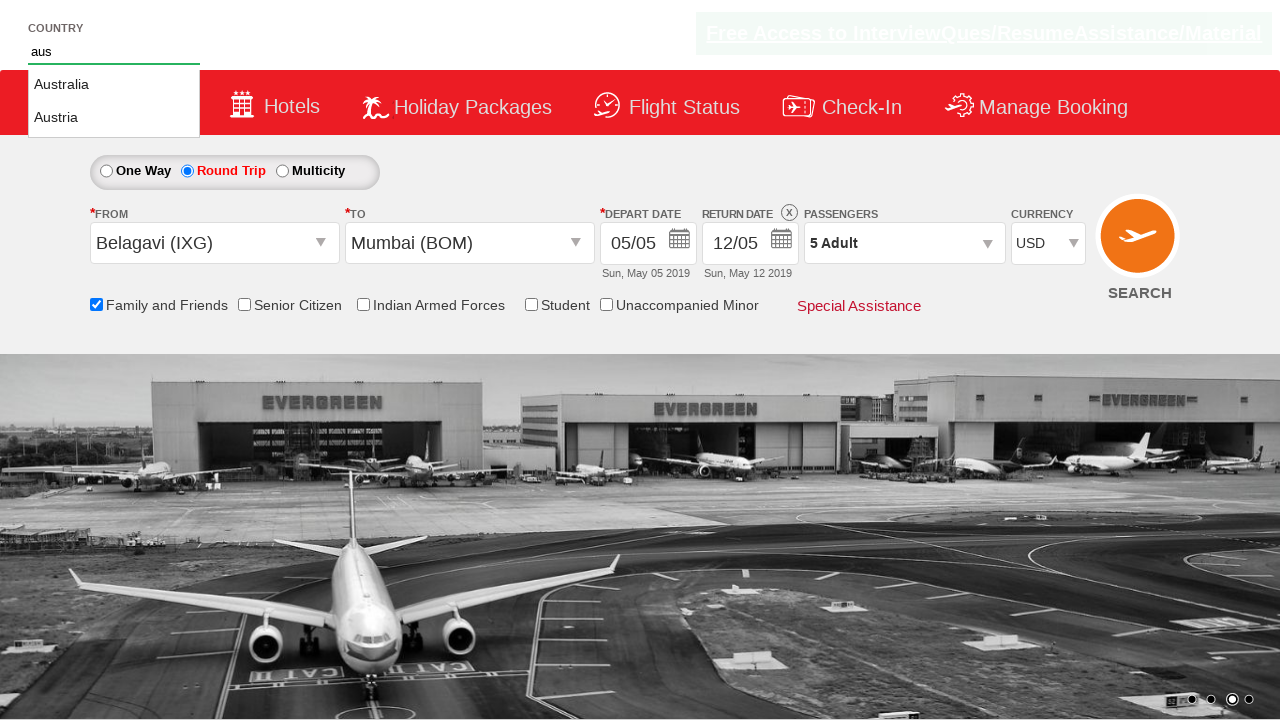

Autosuggest suggestions loaded
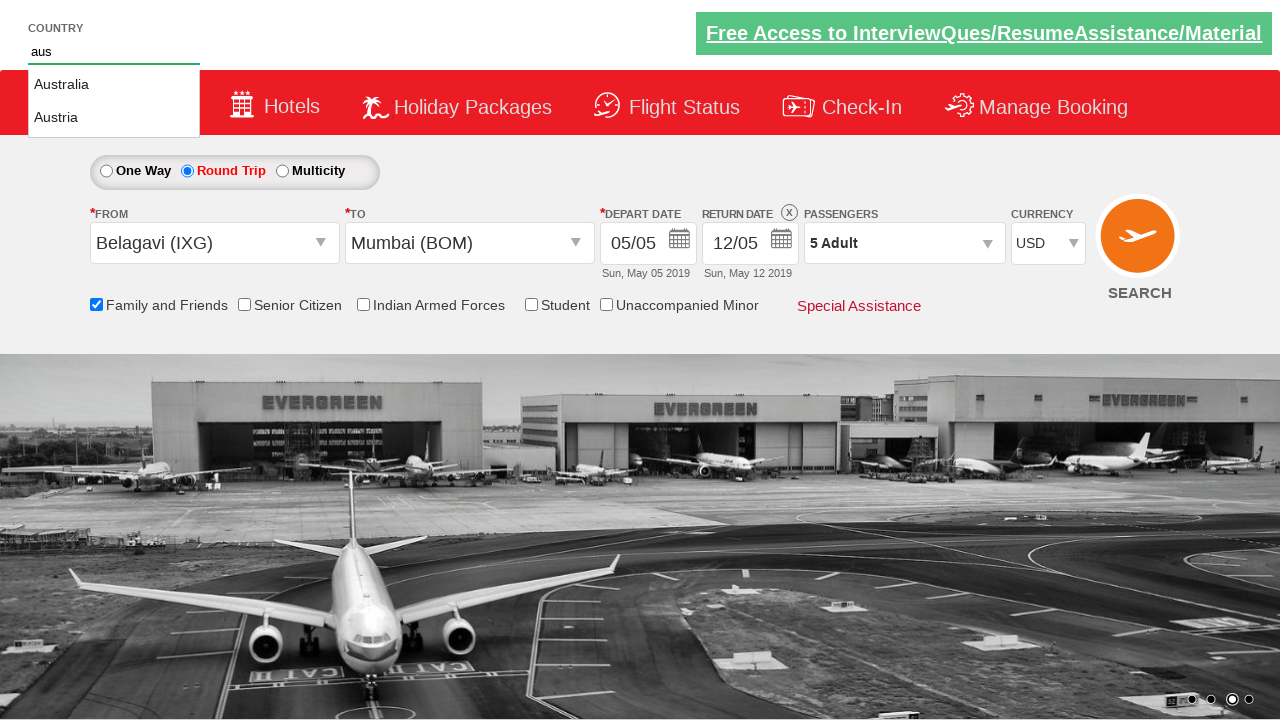

Selected Austria from autosuggest dropdown at (114, 118) on li.ui-menu-item a:has-text('Austria')
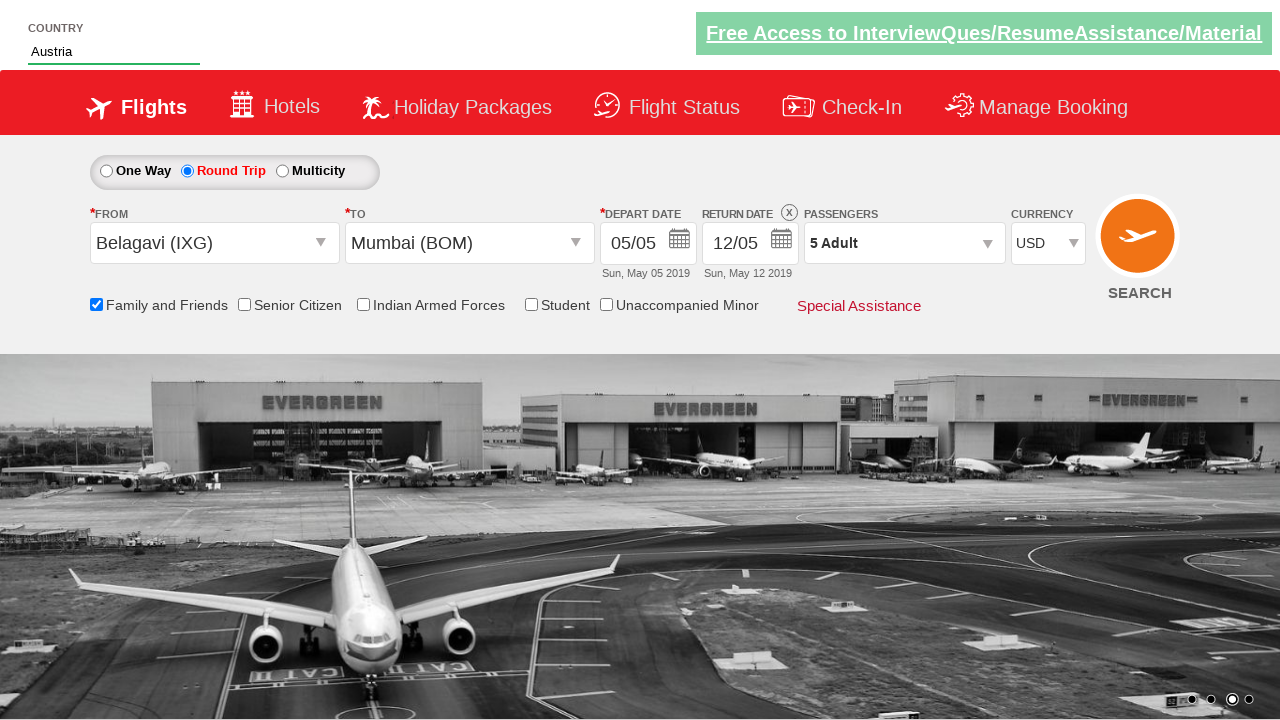

Clicked search button to submit flight booking form at (1140, 245) on span input[type='submit']
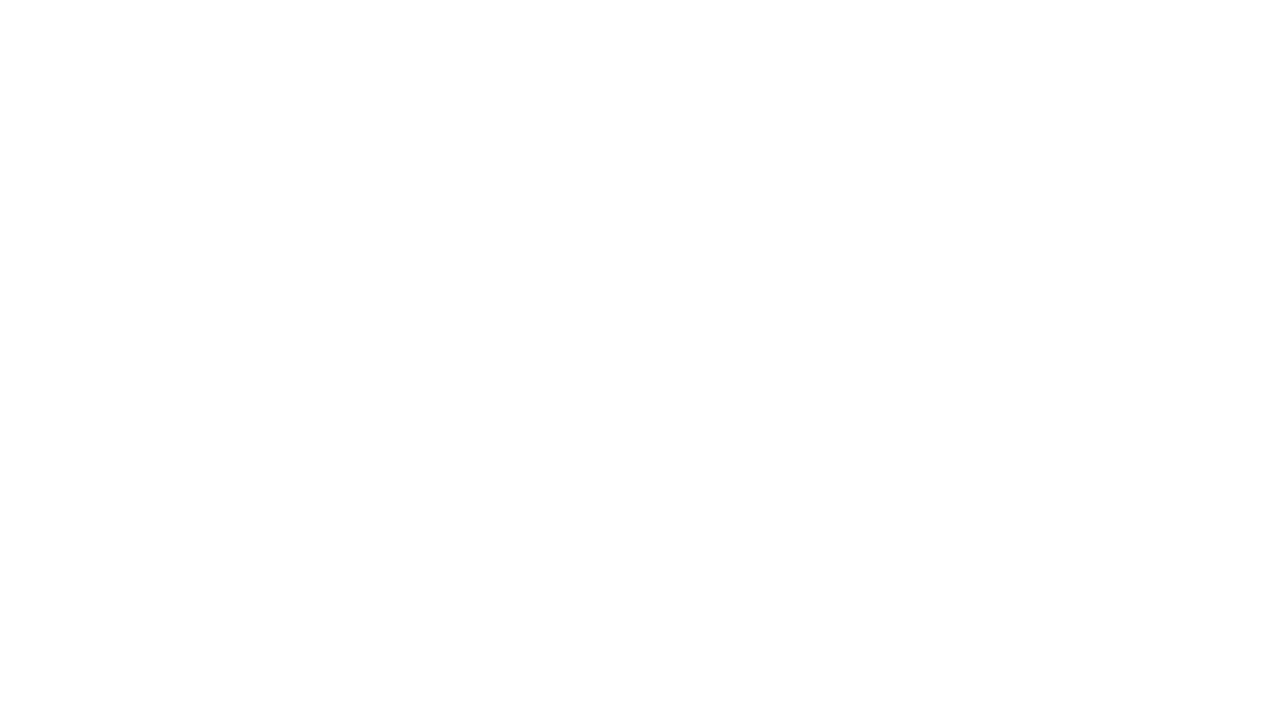

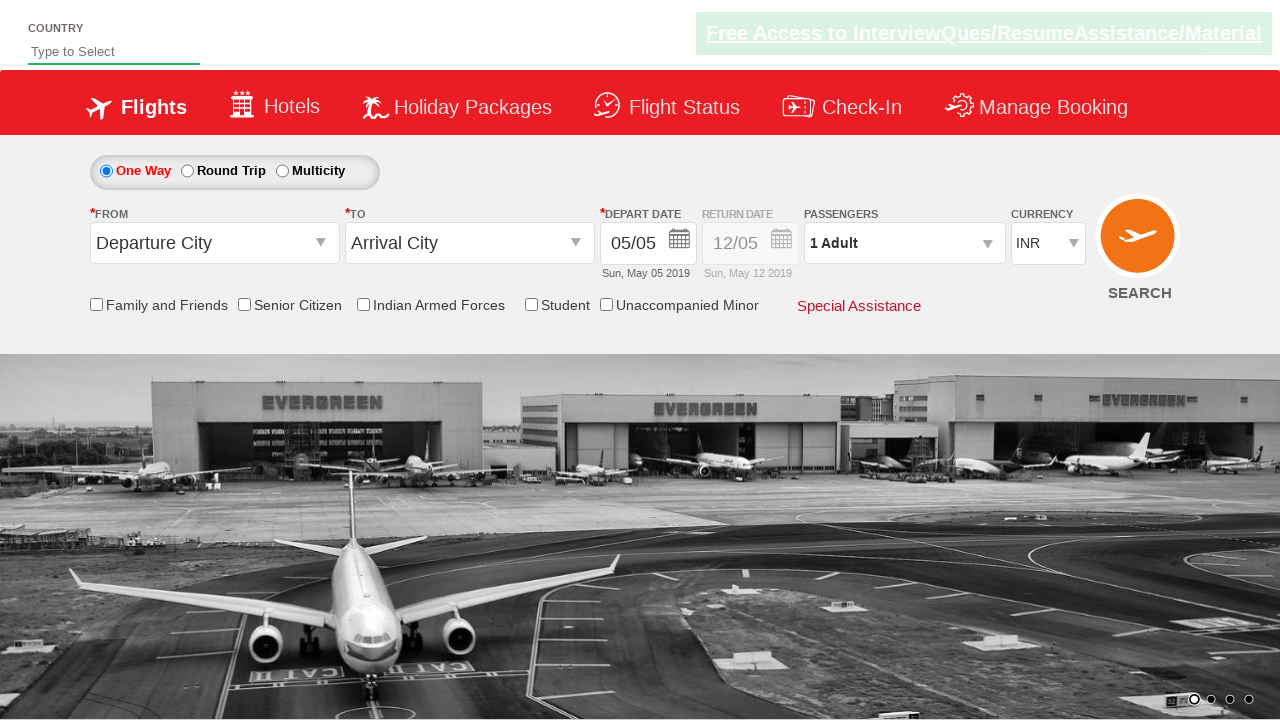